Tests horizontal slider by using mouse drag actions to move the slider to a specific value.

Starting URL: https://the-internet.herokuapp.com/

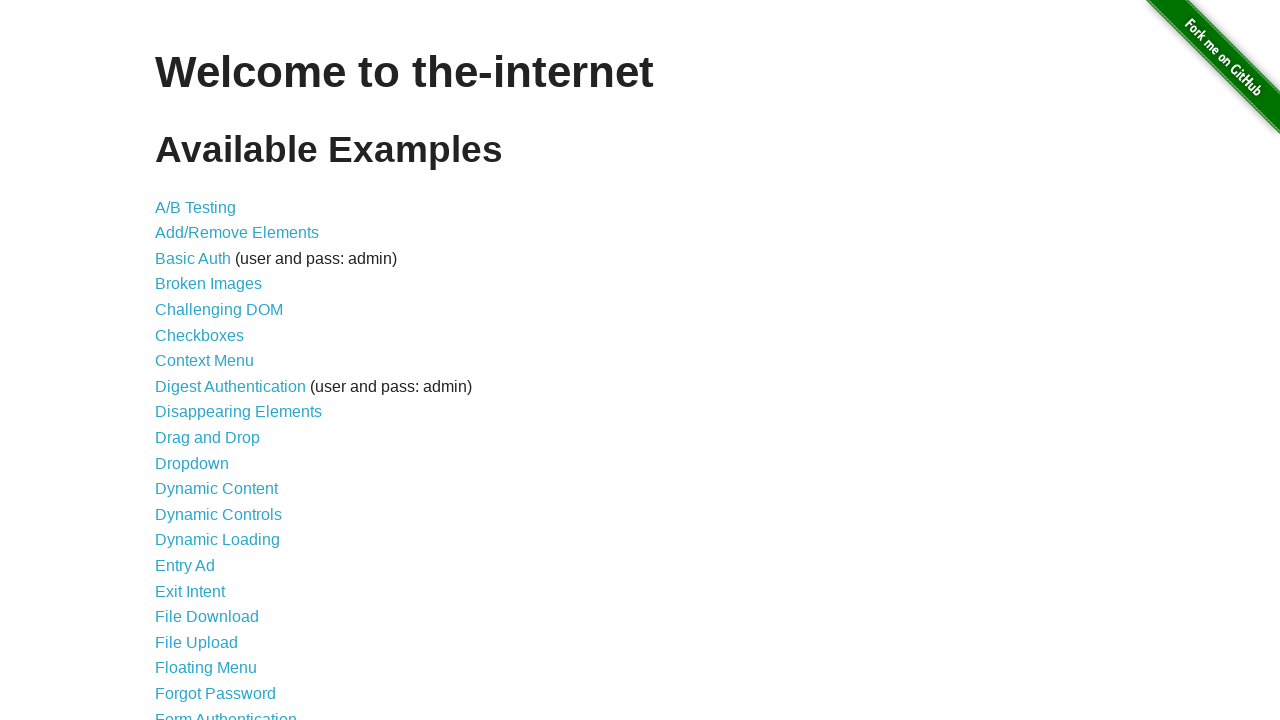

Waited for horizontal slider link to load
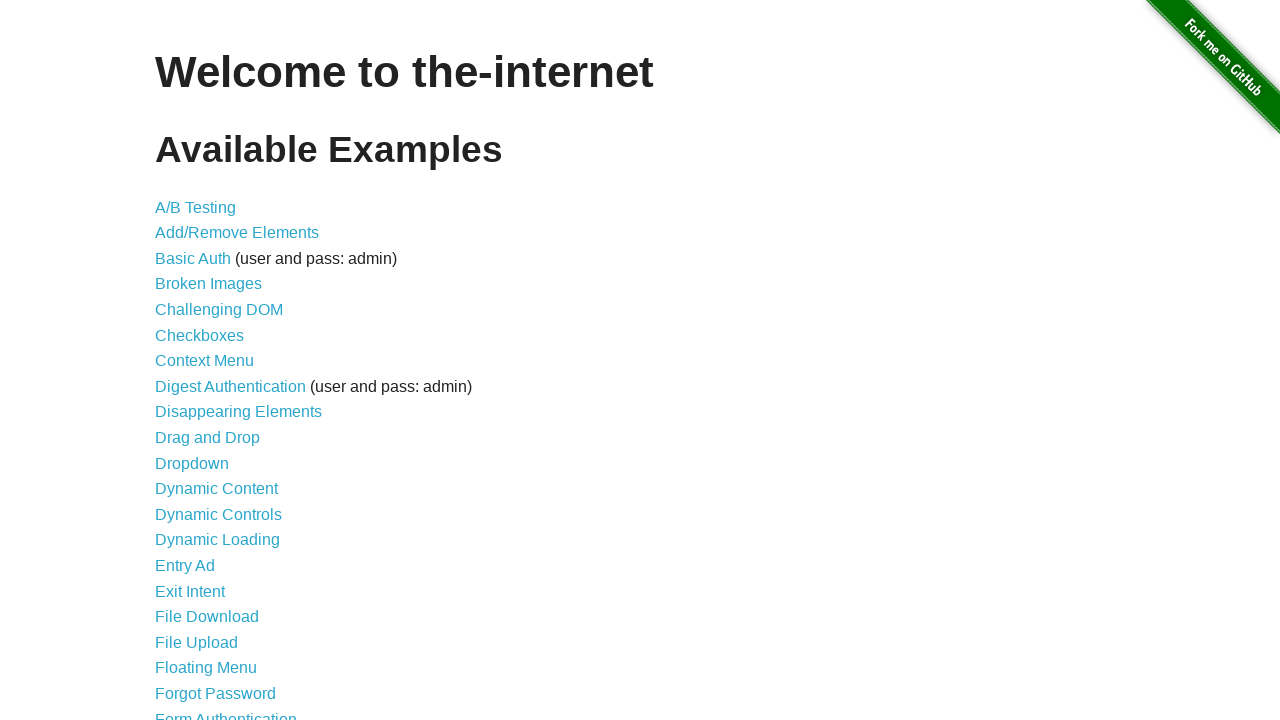

Clicked on horizontal slider link at (214, 361) on a[href='/horizontal_slider']
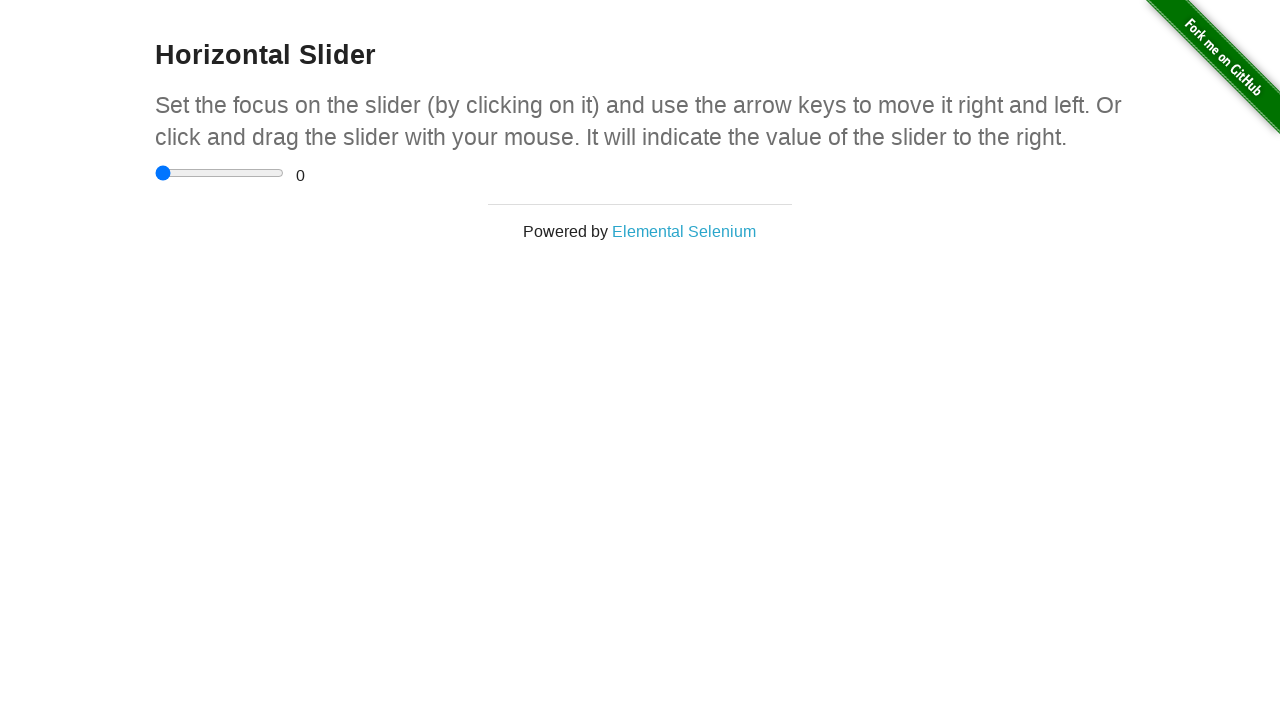

Located the range slider input element
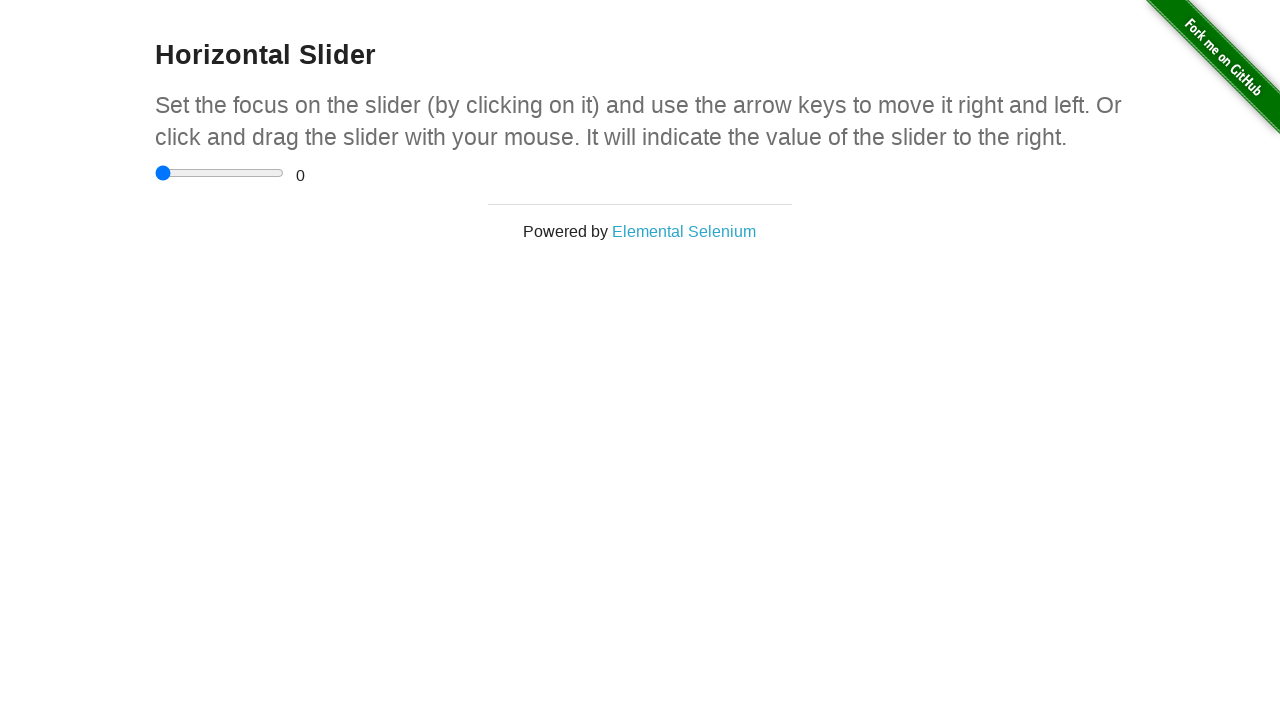

Retrieved bounding box coordinates of the slider
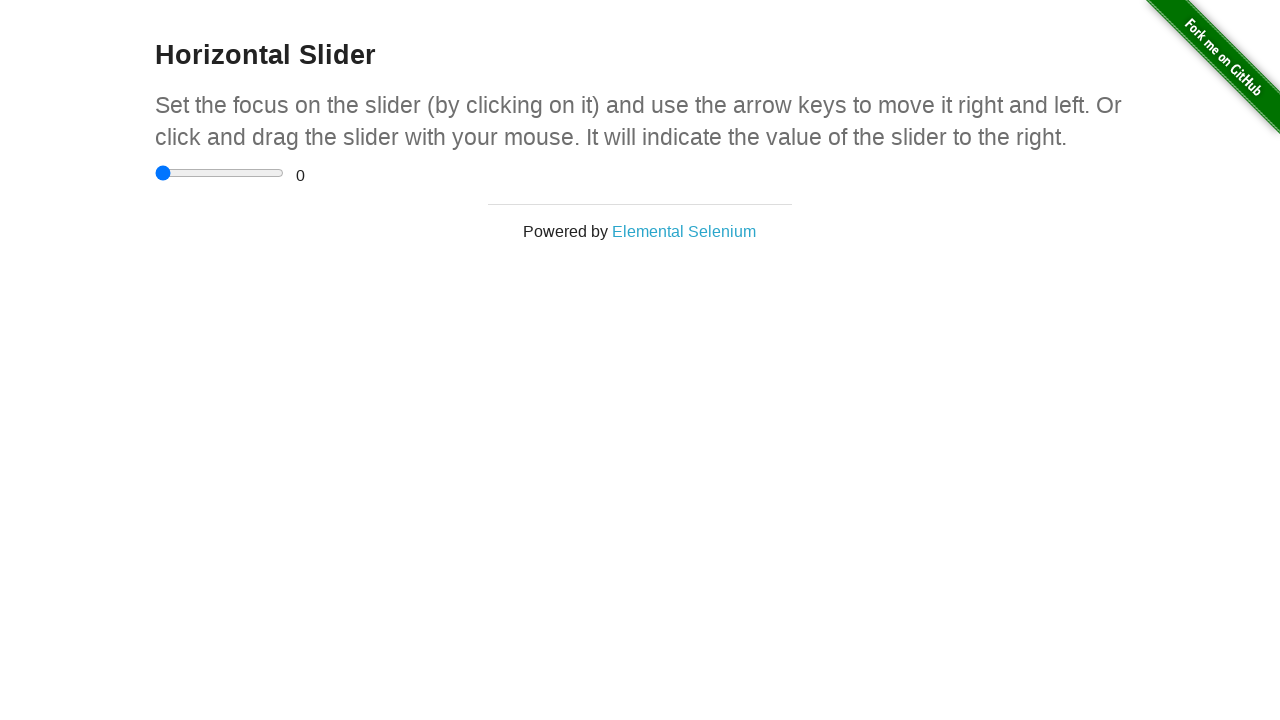

Moved mouse to initial slider position at (165, 173)
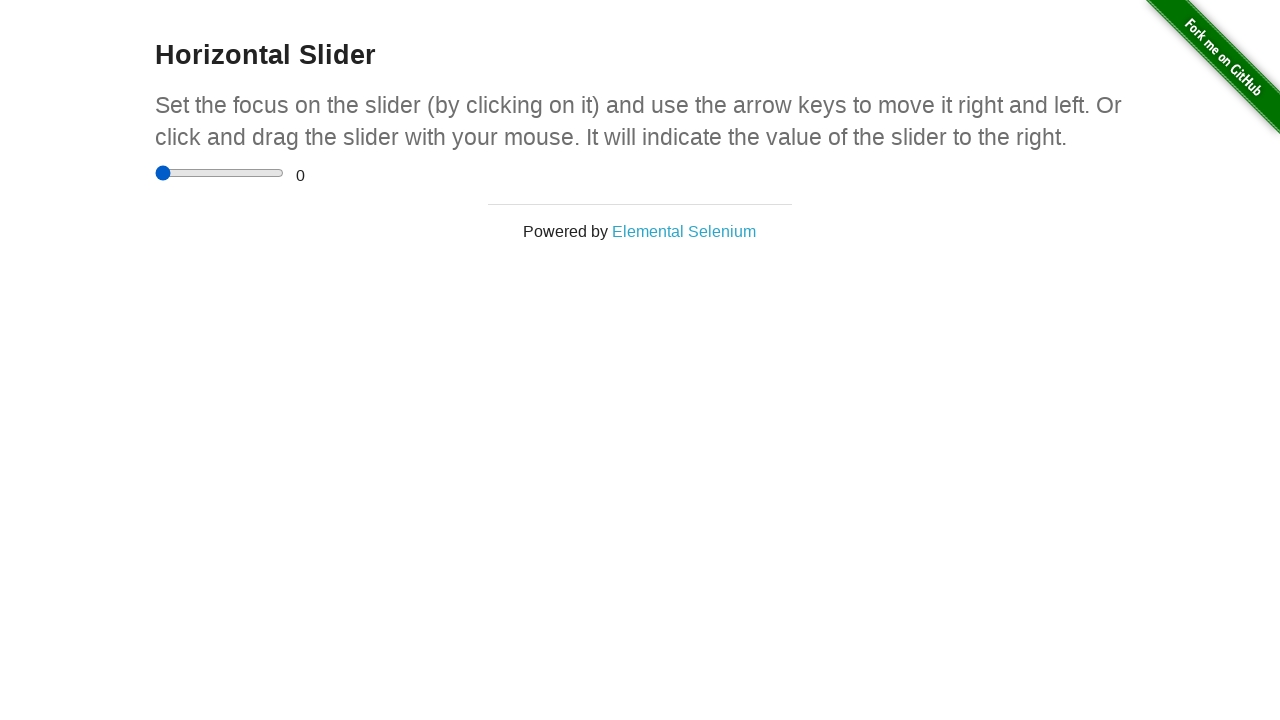

Pressed mouse button down on slider at (165, 173)
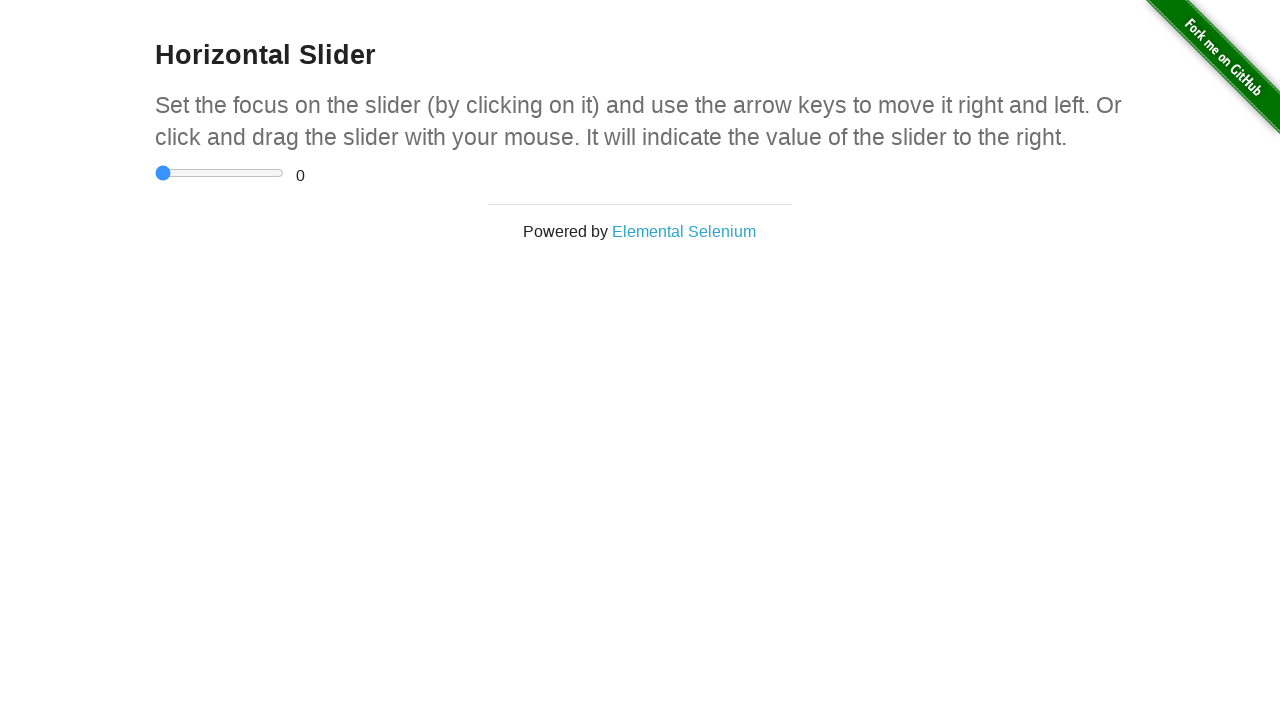

Dragged slider to the middle position at (220, 173)
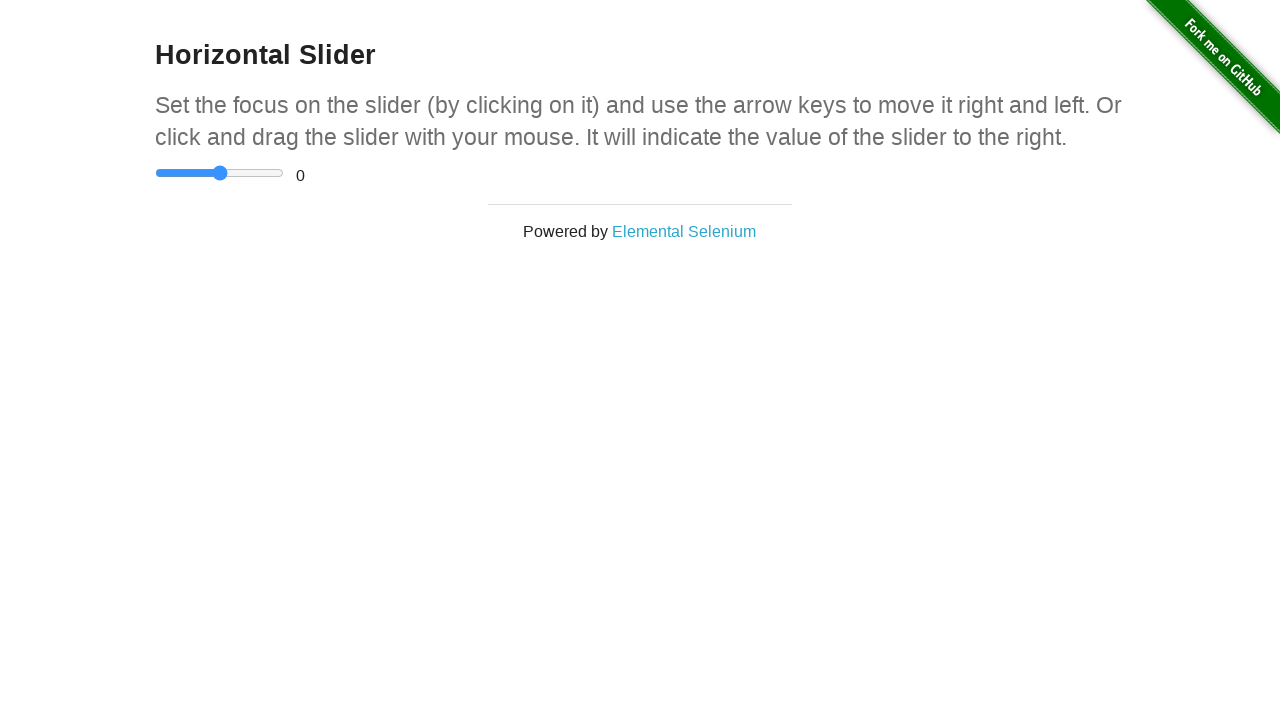

Released mouse button to complete slider drag at (220, 173)
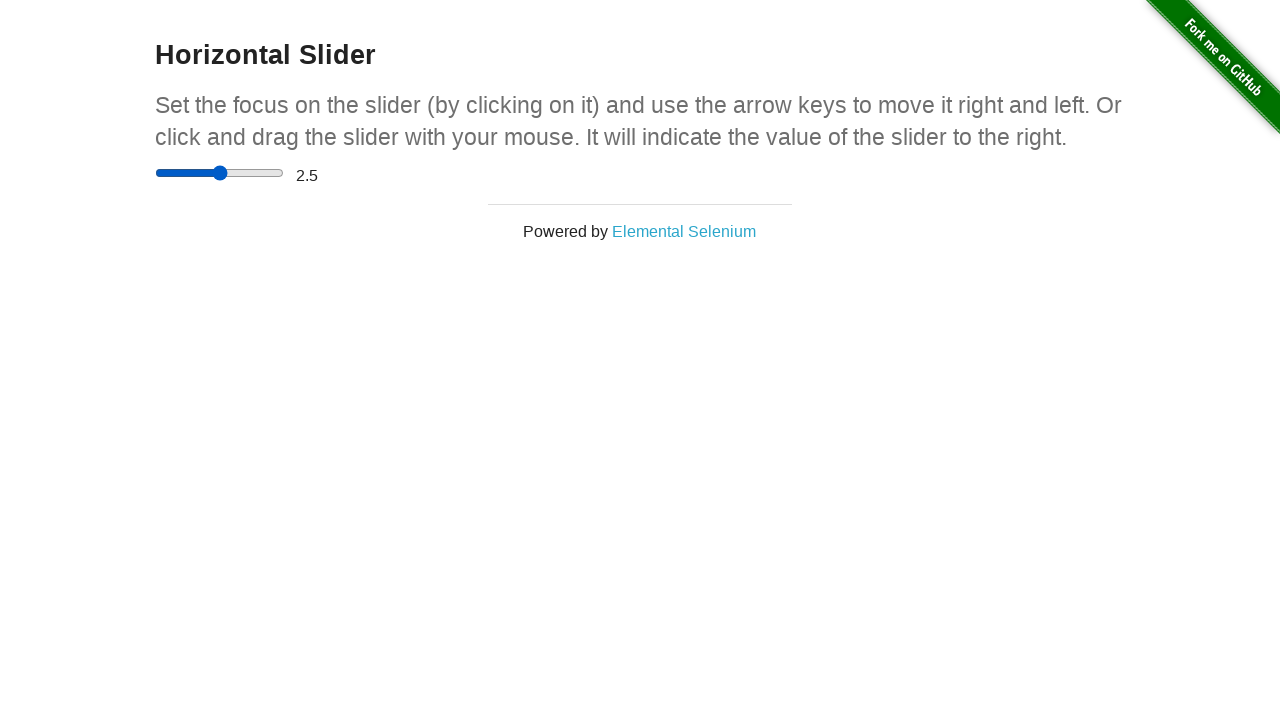

Verified range value display element is present after slider movement
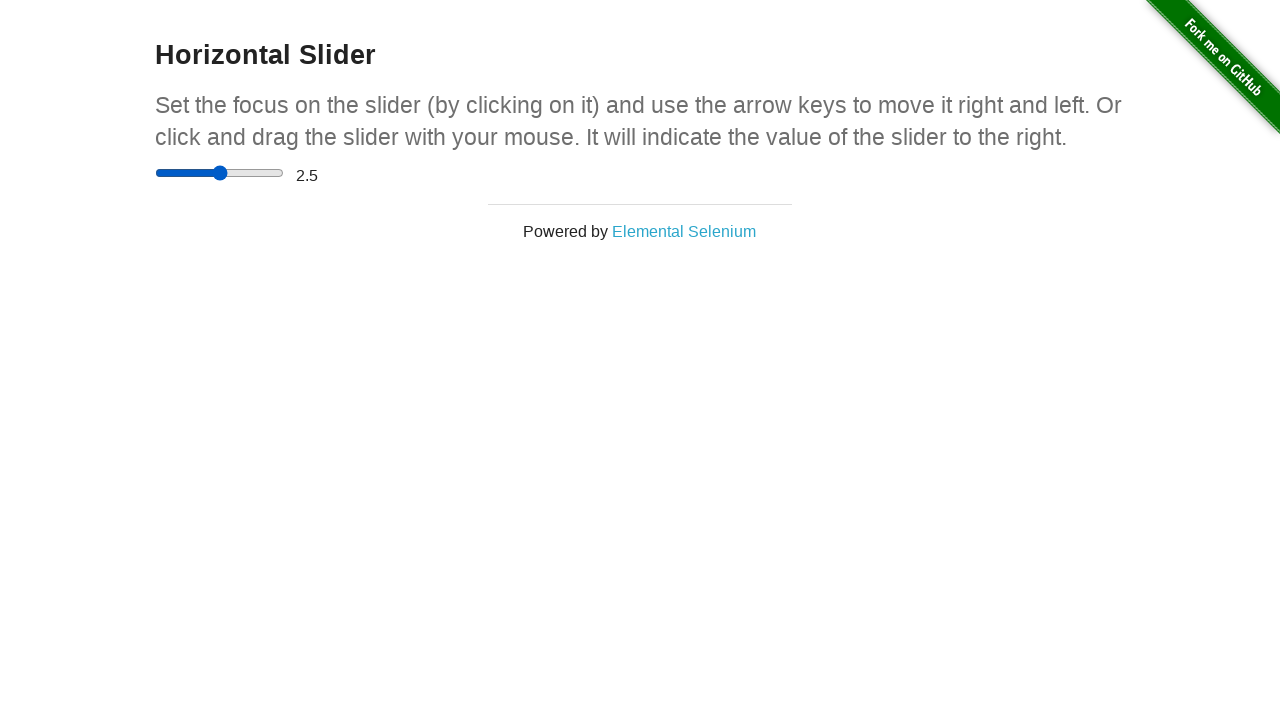

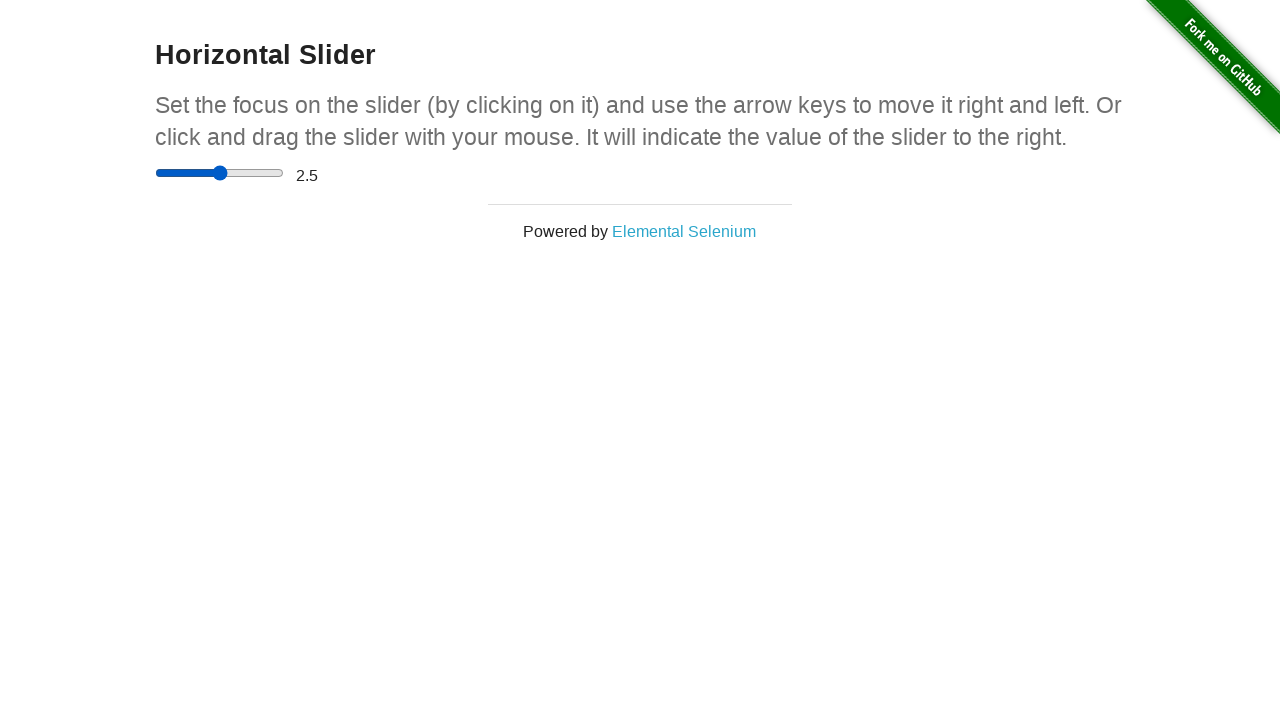